Tests radio button functionality by selecting gender and age range options, then clicking to get values and verifying the displayed results

Starting URL: https://www.lambdatest.com/selenium-playground/

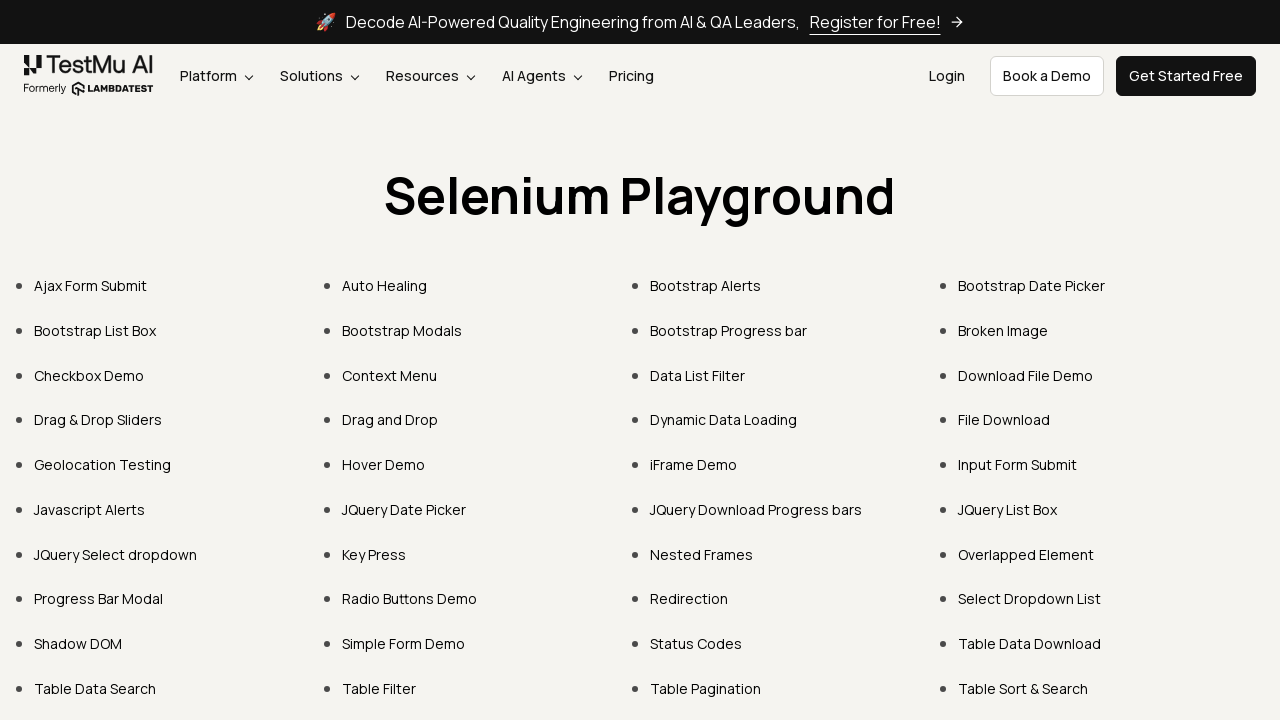

Clicked on Radio Buttons Demo link at (410, 599) on text=Radio Buttons Demo
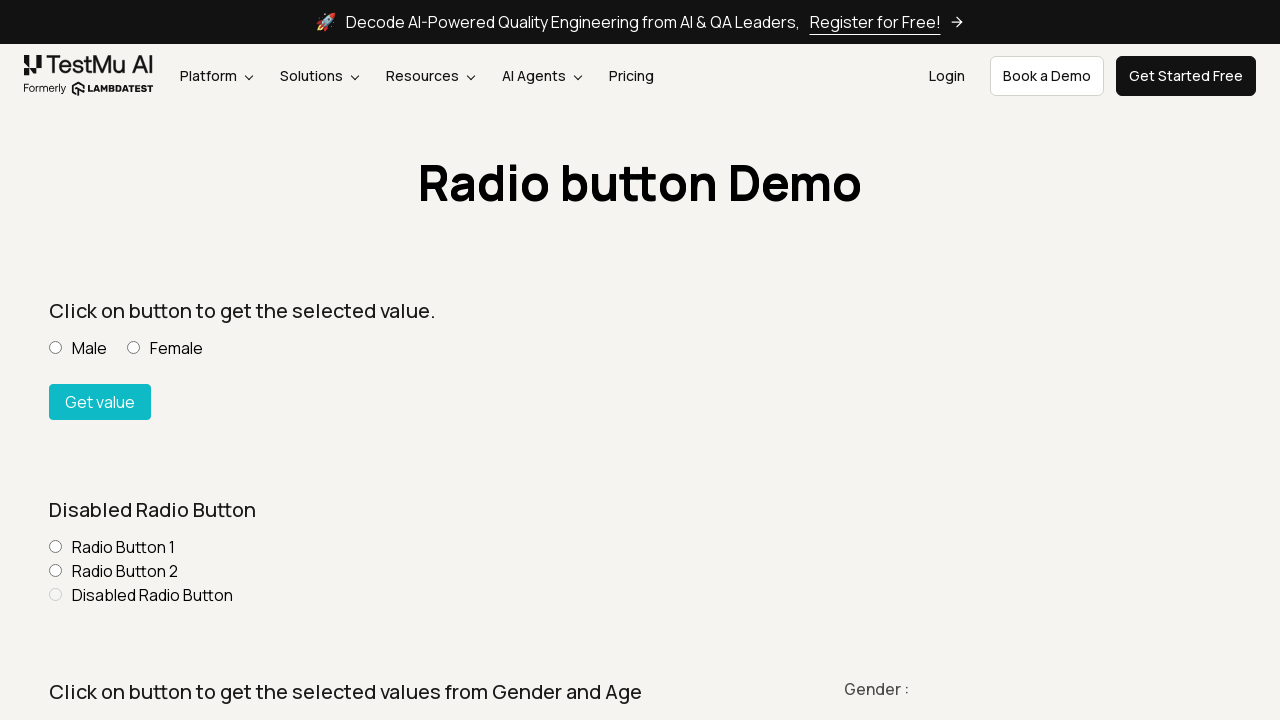

Selected Male gender radio button at (56, 360) on input[value='Male'][name='gender']
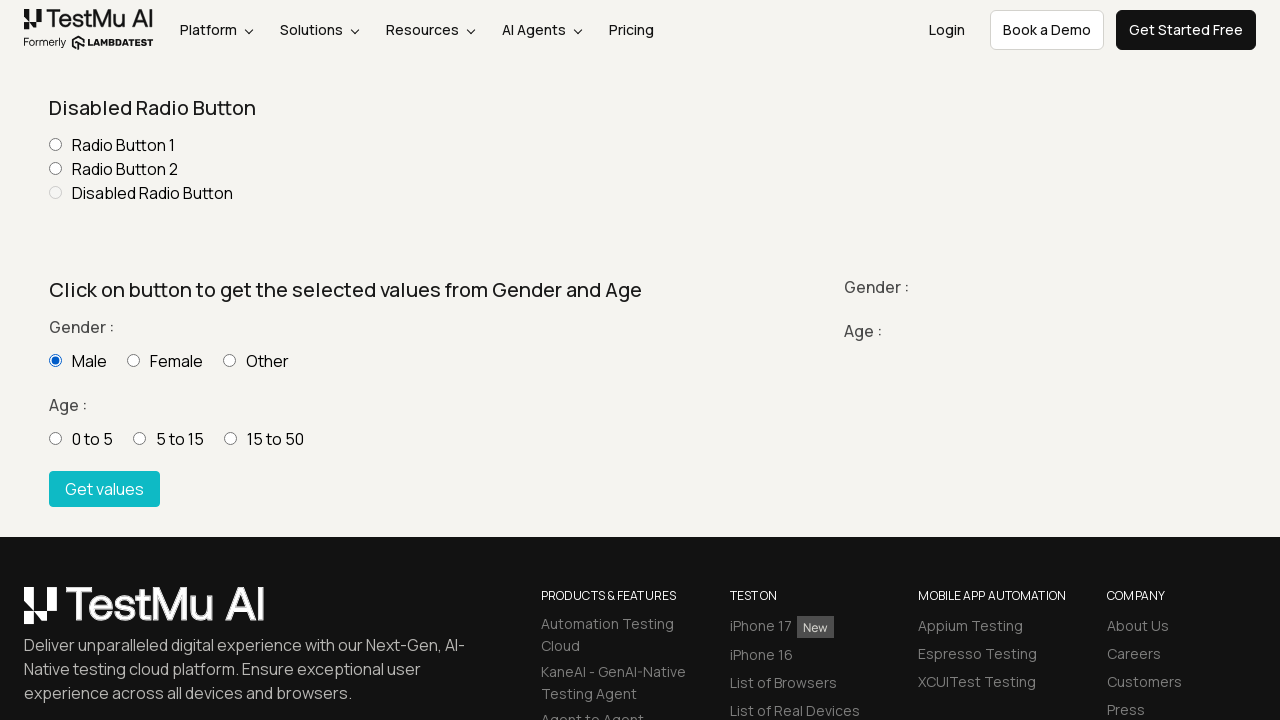

Selected age range radio button (15 - 50) at (230, 438) on input[value='15 - 50']
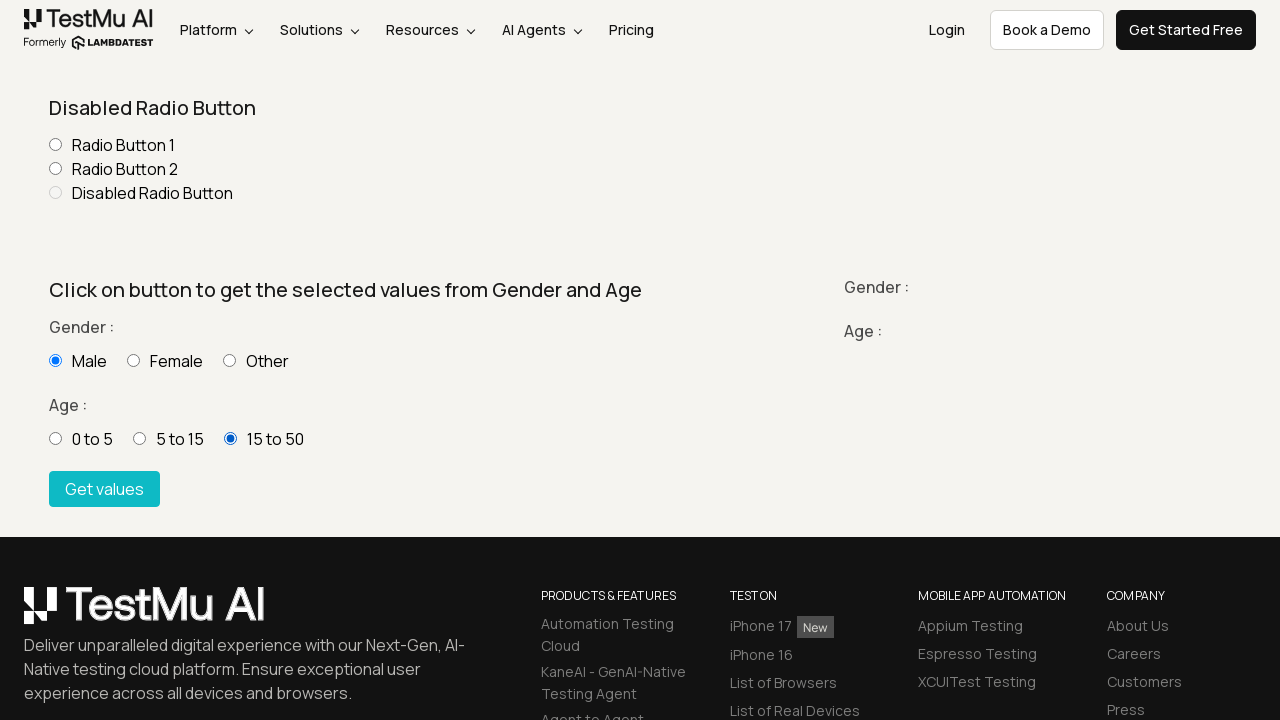

Clicked Get values button at (104, 489) on button:has-text('Get values')
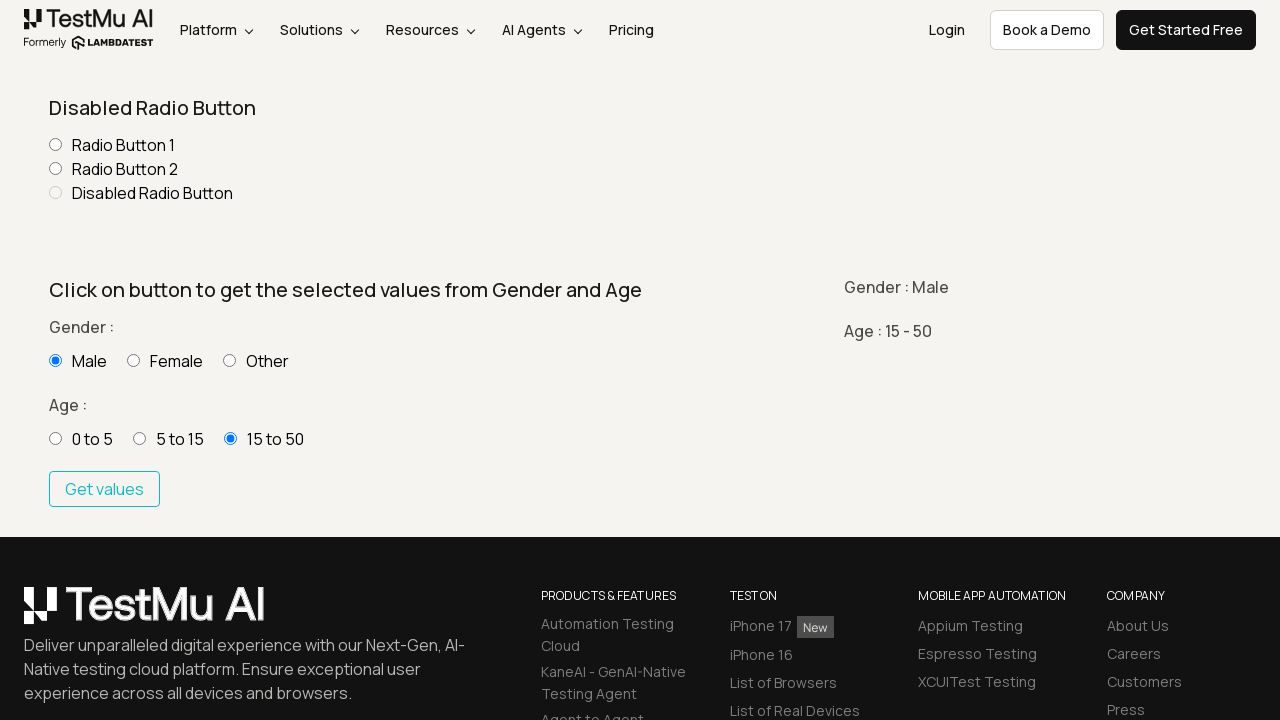

Gender result displayed
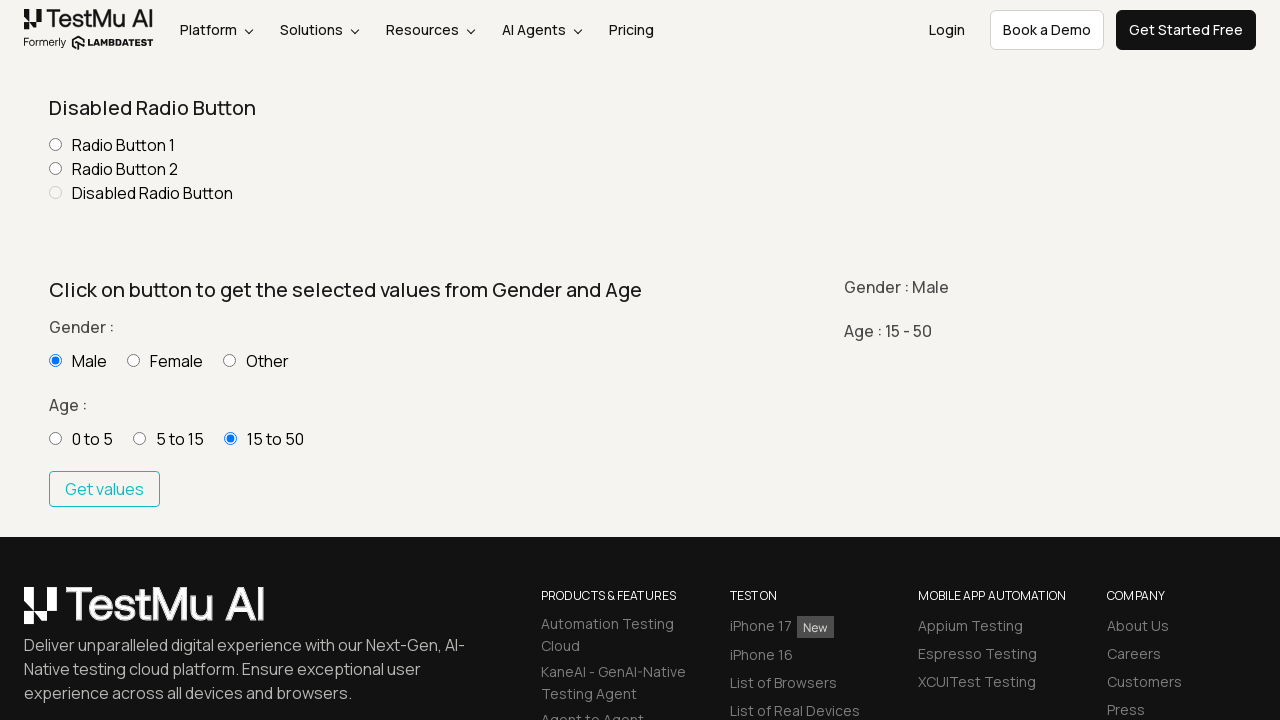

Age range result displayed
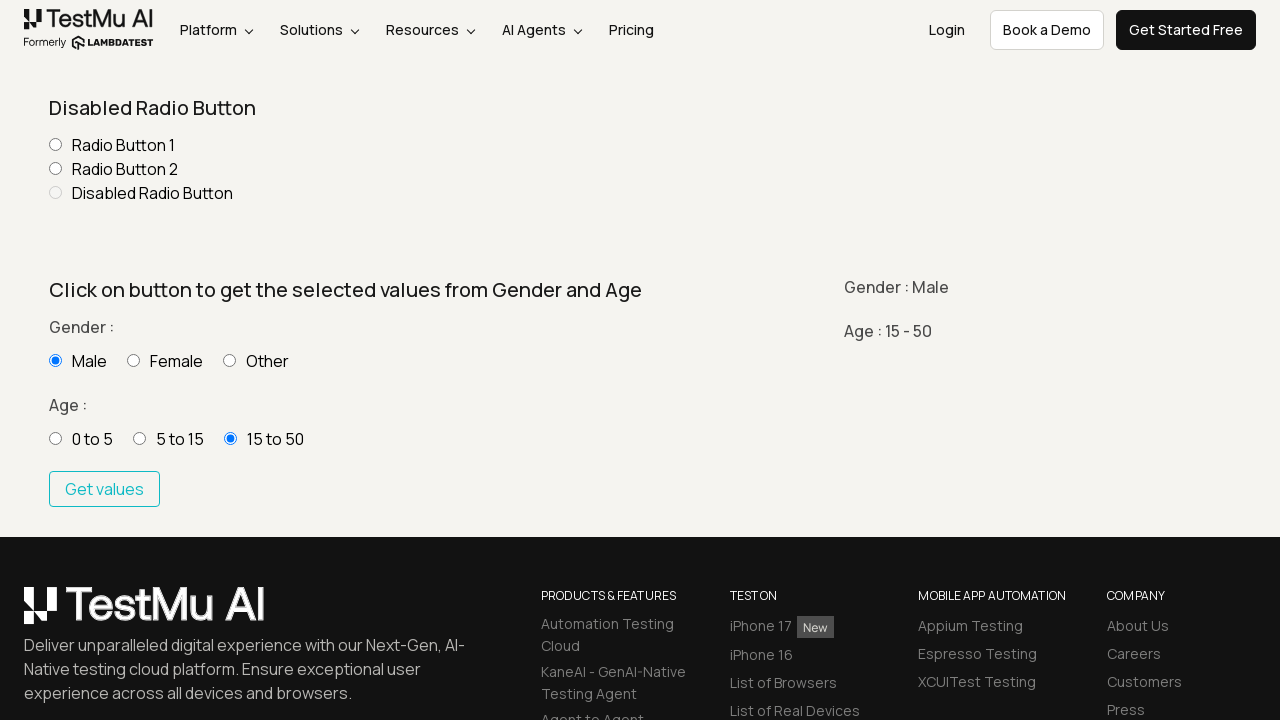

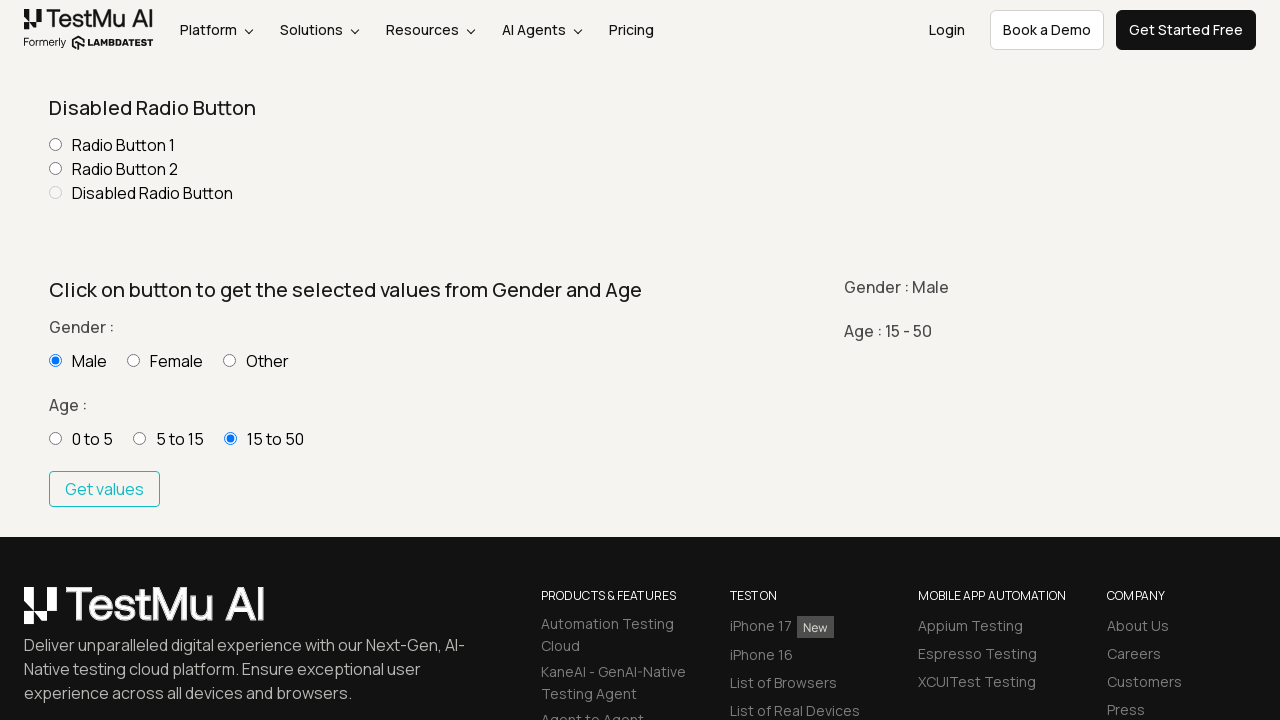